Navigates to a Stepik lesson page, fills in a text answer in the textarea field, and clicks the submit button to submit the answer.

Starting URL: https://stepik.org/lesson/25969/step/12

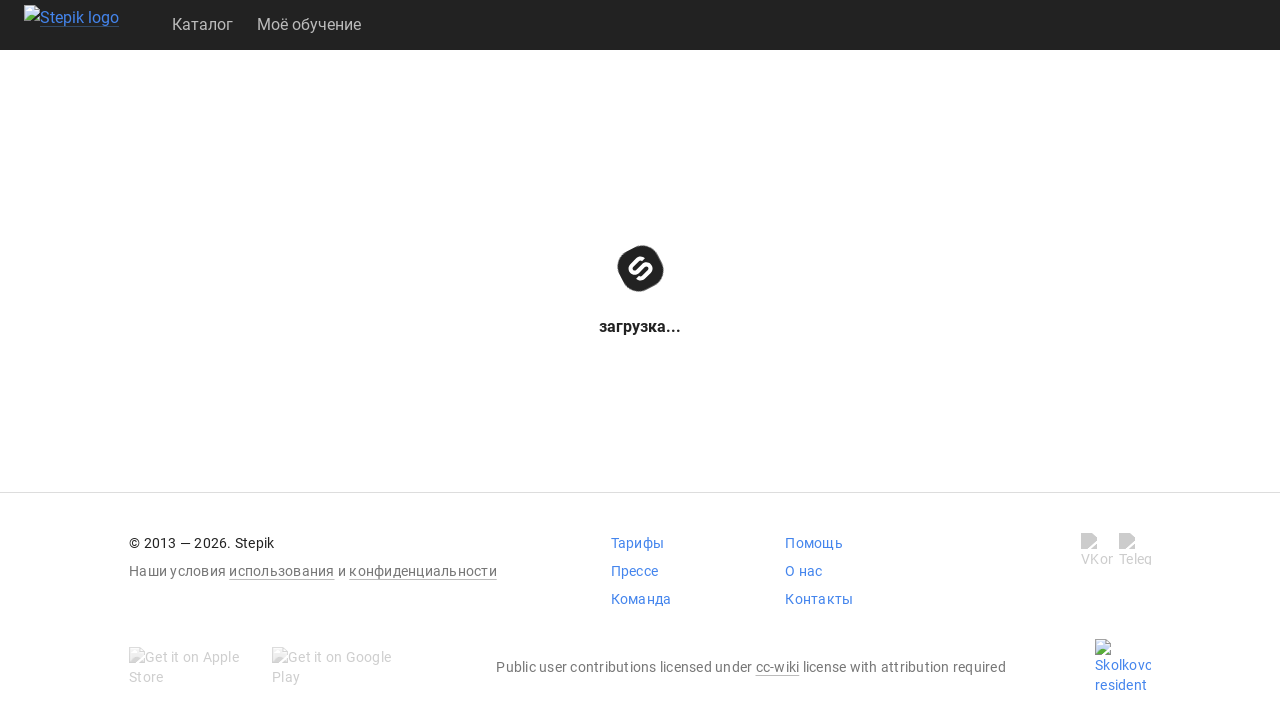

Waited for textarea to be available on Stepik lesson page
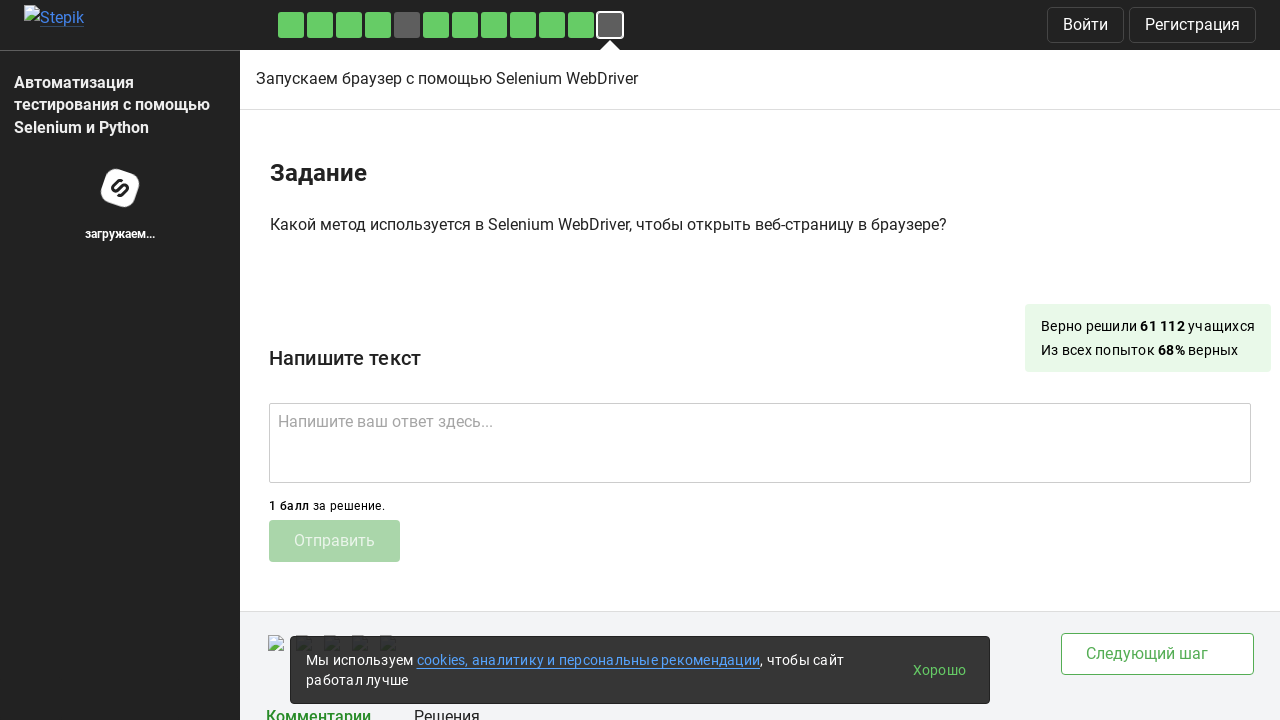

Filled textarea with answer text 'get()' on textarea
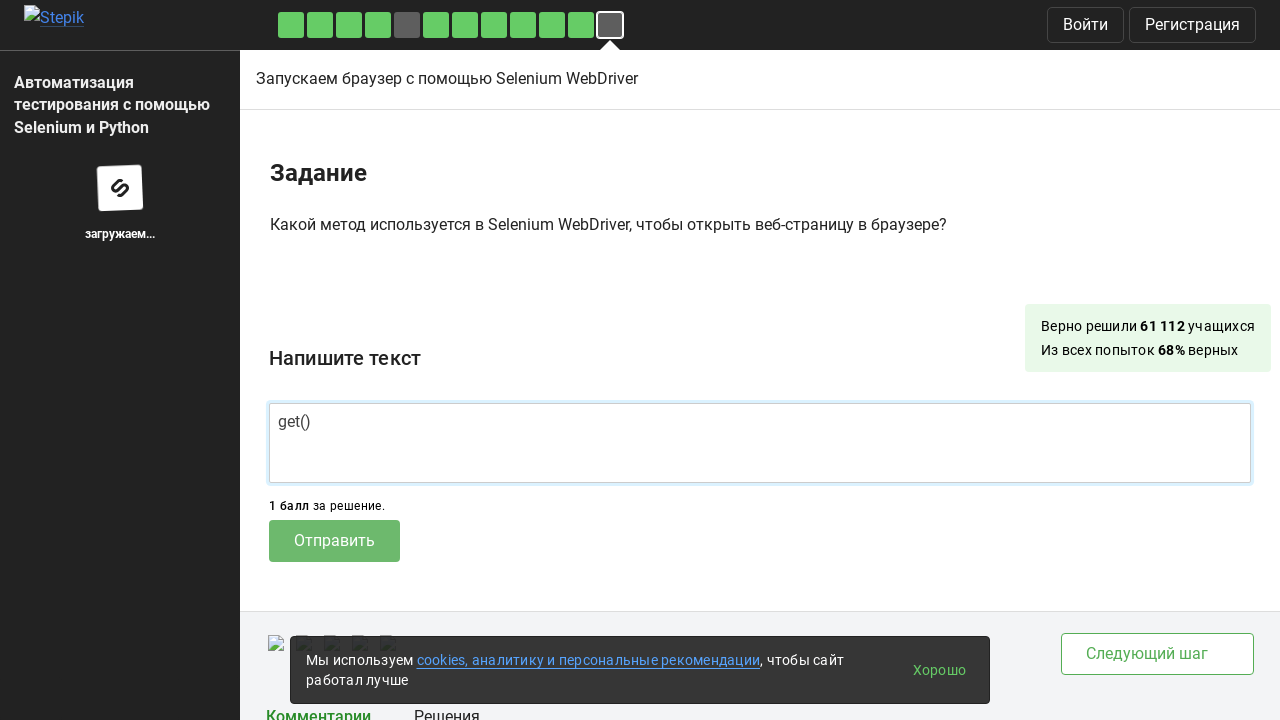

Waited for submit button to be available
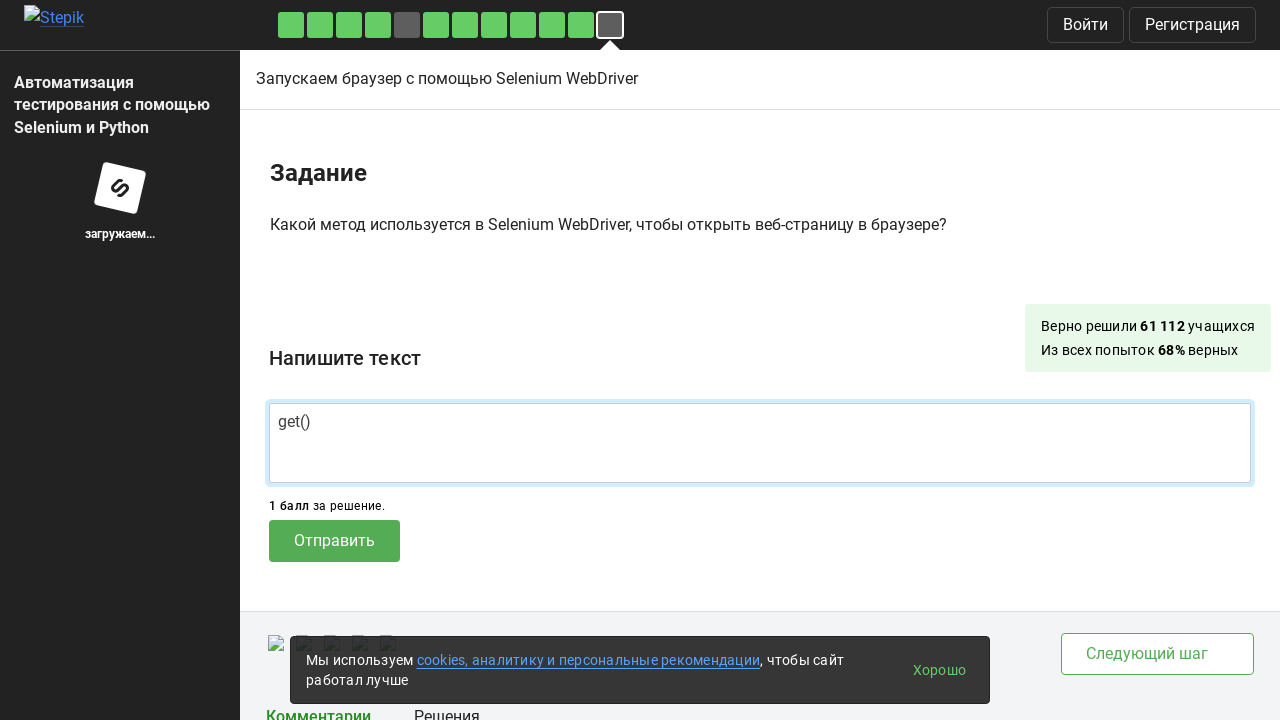

Clicked submit button to submit the answer at (334, 541) on button.submit-submission
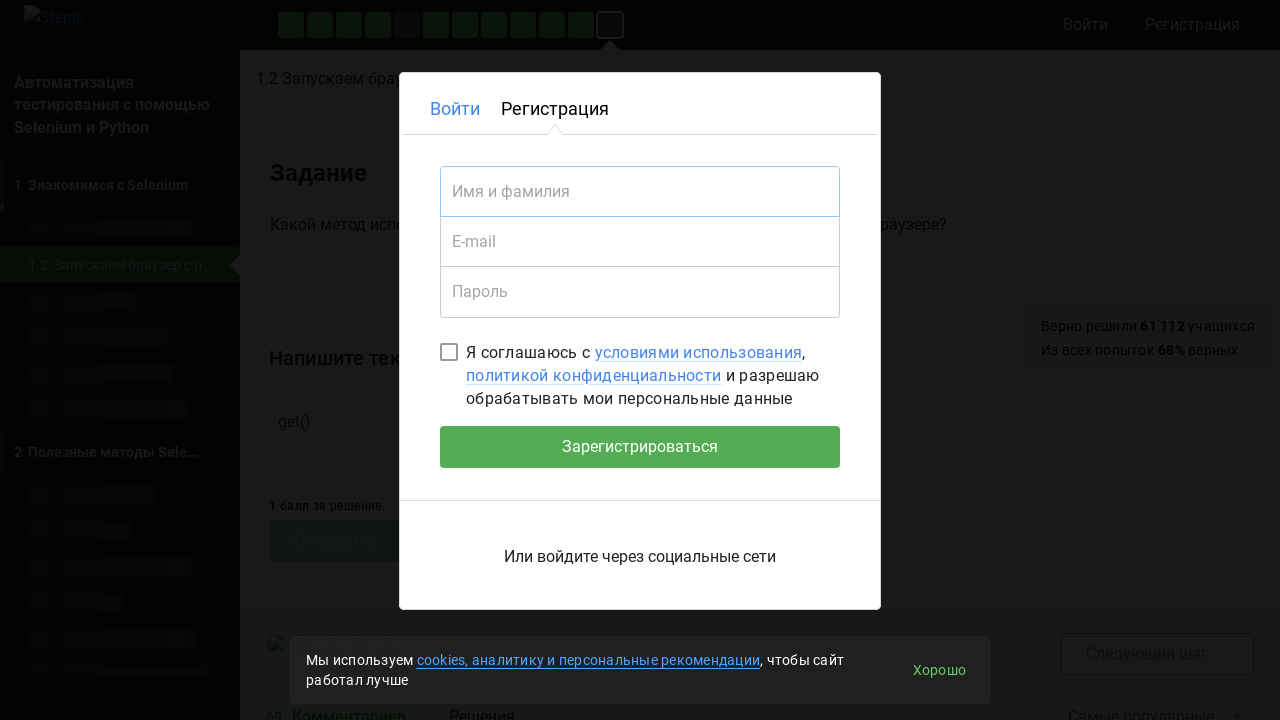

Waited 2 seconds for submission result to appear
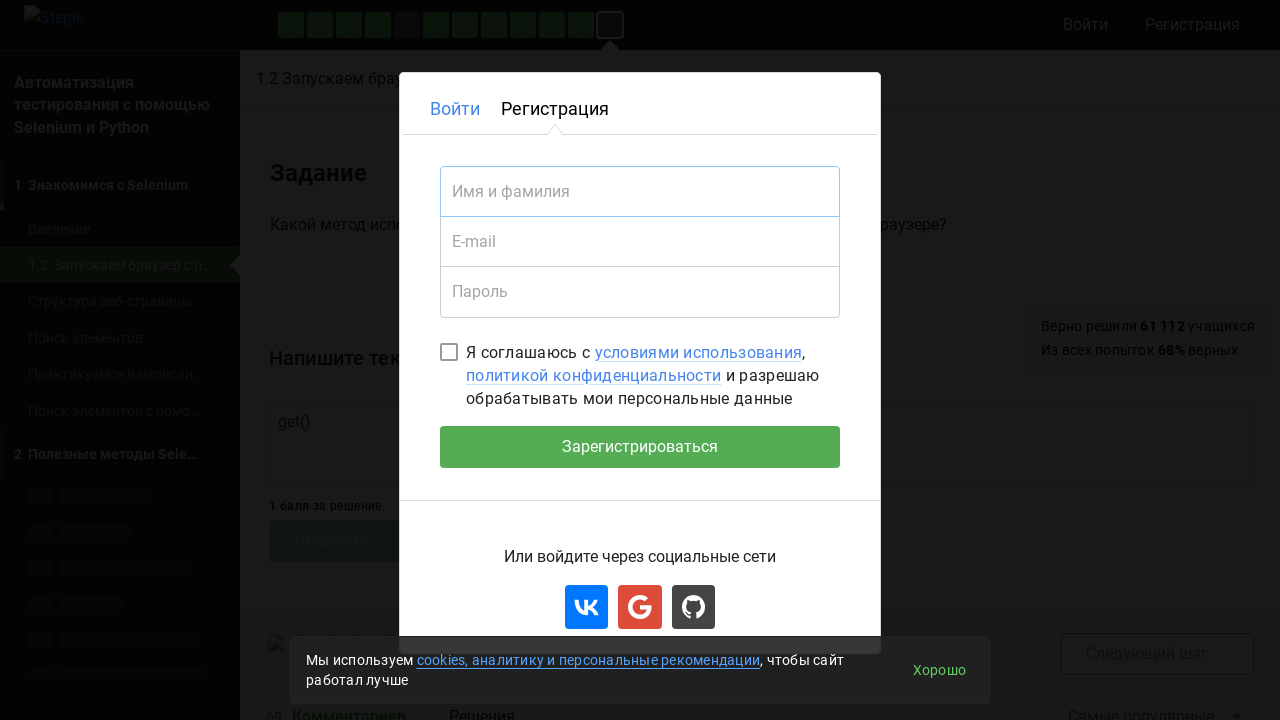

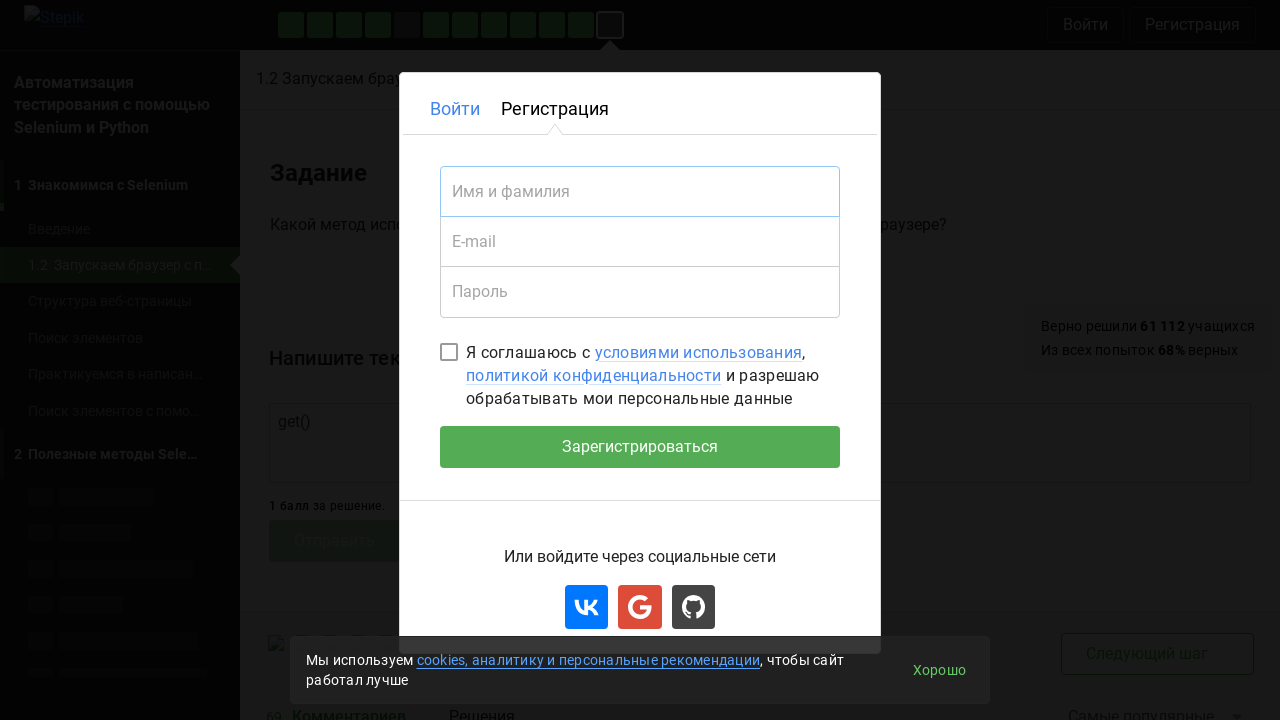